Tests form filling with advanced XPath selectors by entering names in duplicate ID fields and clicking city checkboxes in a table using parent traversal XPath

Starting URL: https://automationbysqatools.blogspot.com/2021/05/dummy-website.html

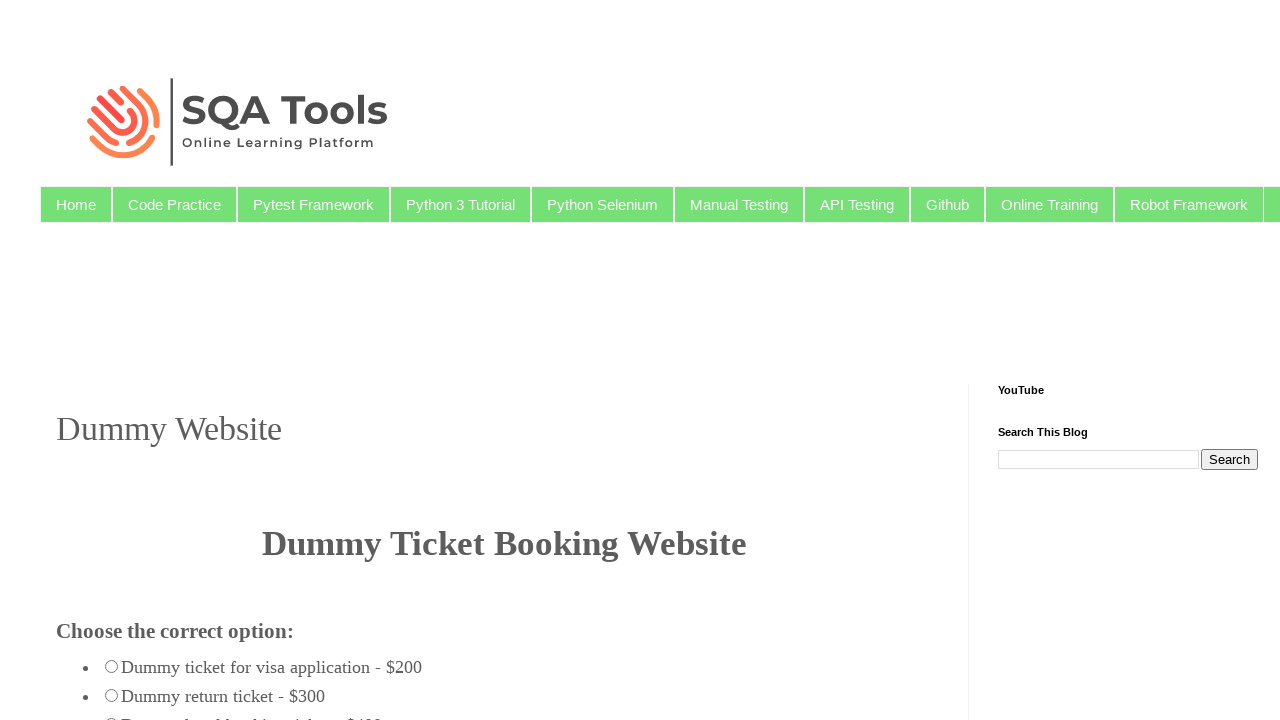

Filled first firstname field with 'Nivya' using advanced XPath selector on (//input[@id='firstname'])[1]
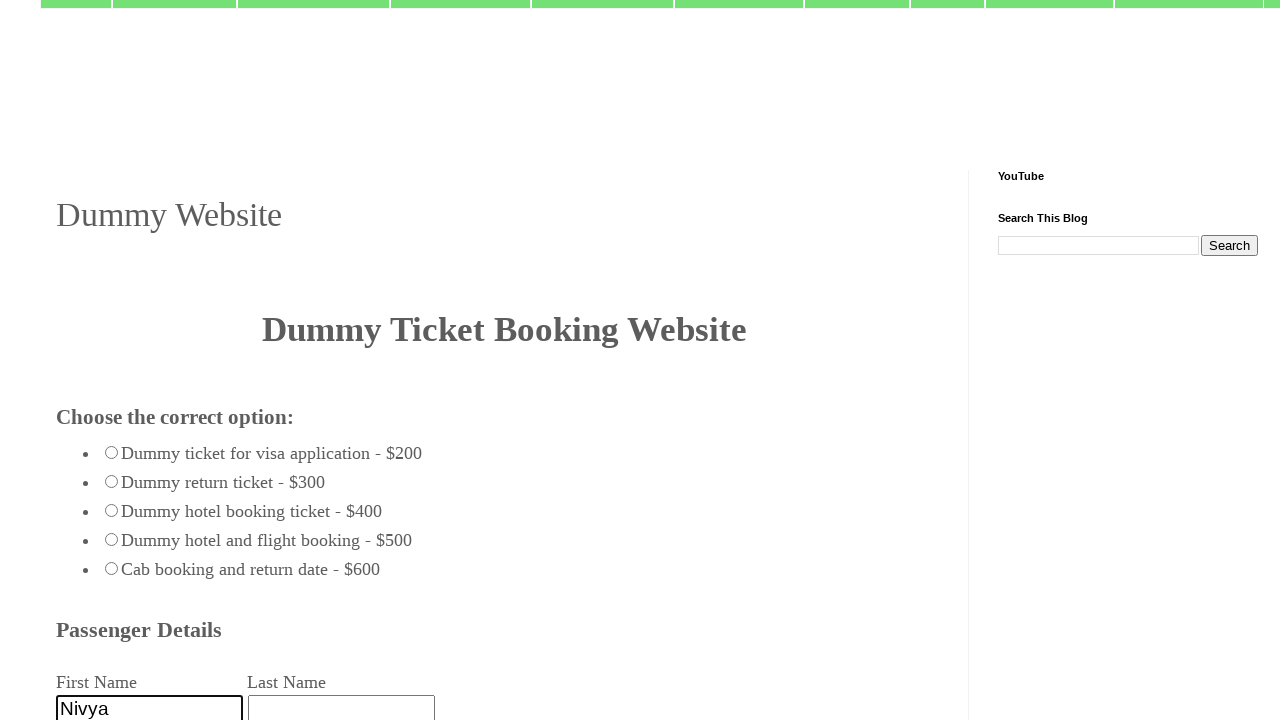

Filled second firstname field with 'Nadesh' using advanced XPath selector on (//input[@id='firstname'])[2]
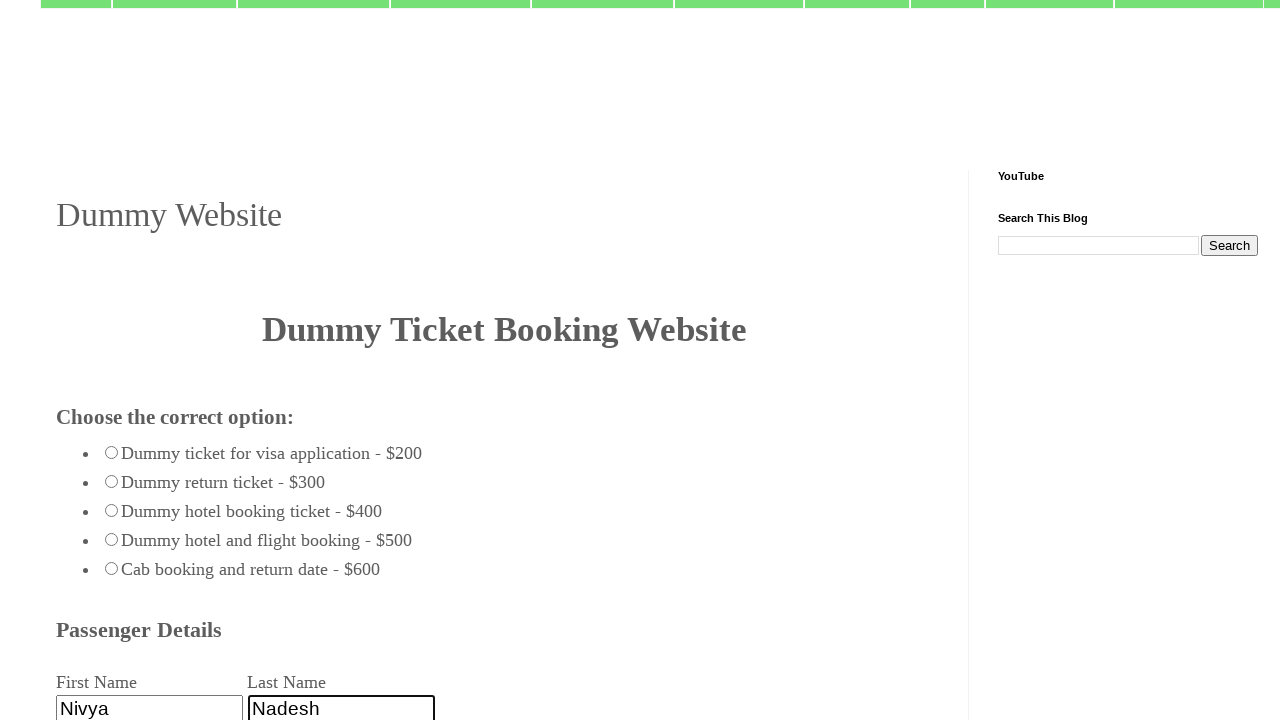

Clicked checkbox for city 'Mumbai' using parent traversal XPath at (76, 360) on //td[text()='Mumbai']//parent::tr//input
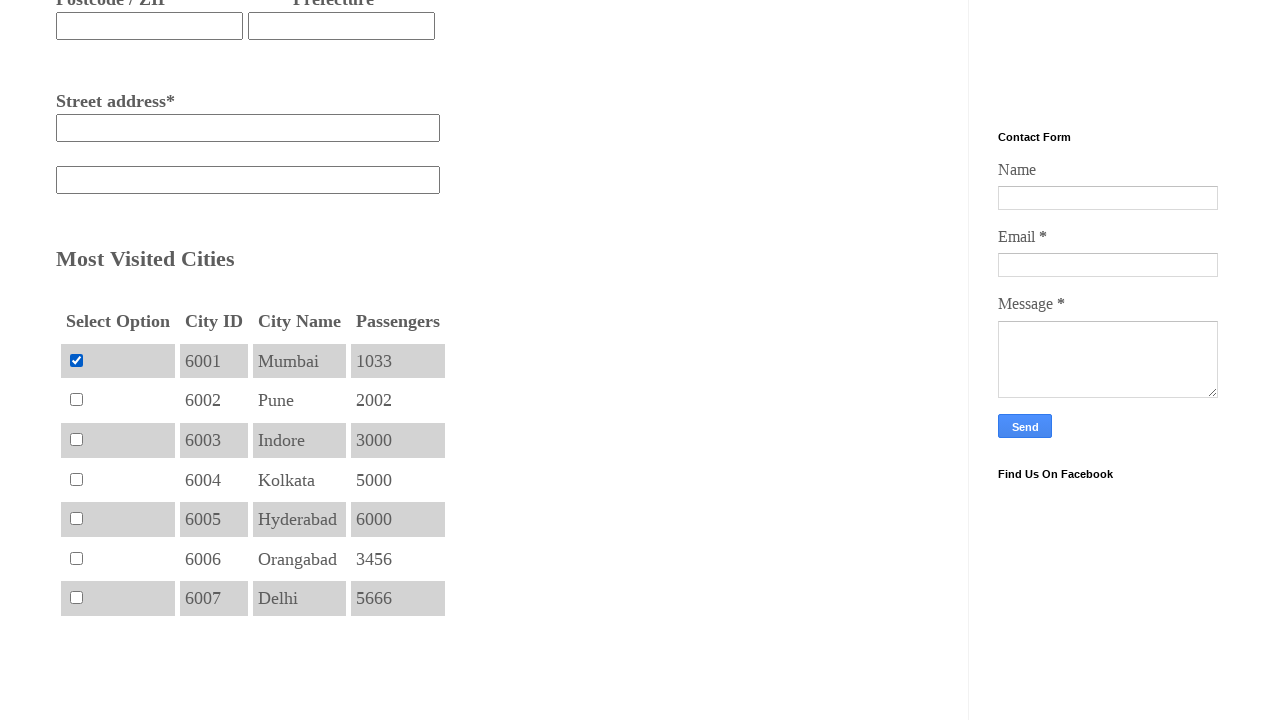

Clicked checkbox for city 'Pune' using parent traversal XPath at (76, 400) on //td[text()='Pune']//parent::tr//input
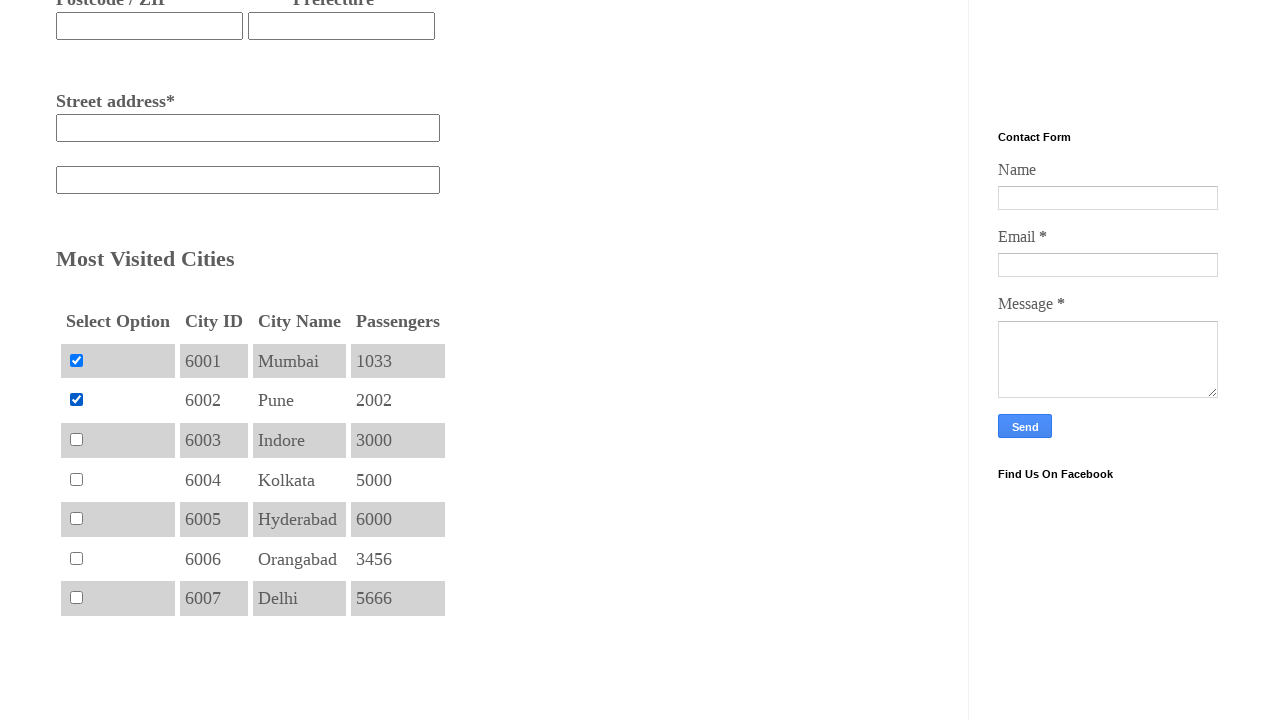

Clicked checkbox for city 'Hyderabad' using parent traversal XPath at (76, 519) on //td[text()='Hyderabad']//parent::tr//input
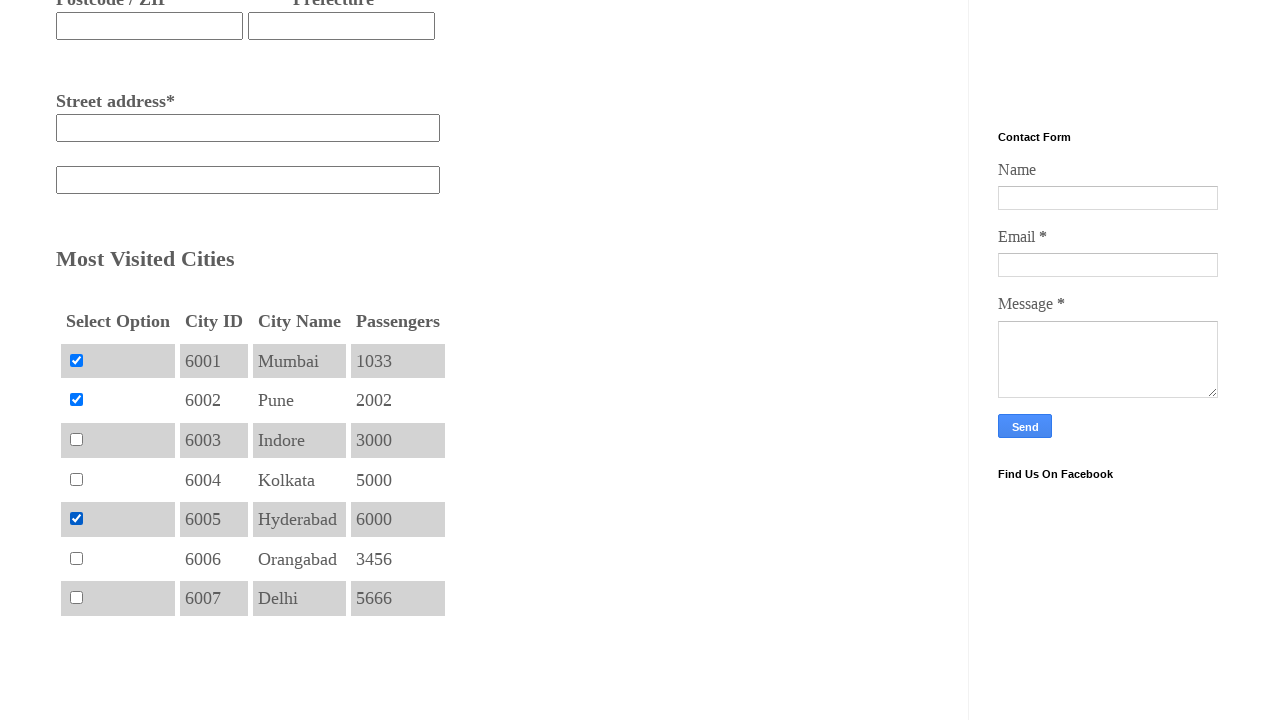

Clicked checkbox for city 'Delhi' using parent traversal XPath at (76, 598) on //td[text()='Delhi']//parent::tr//input
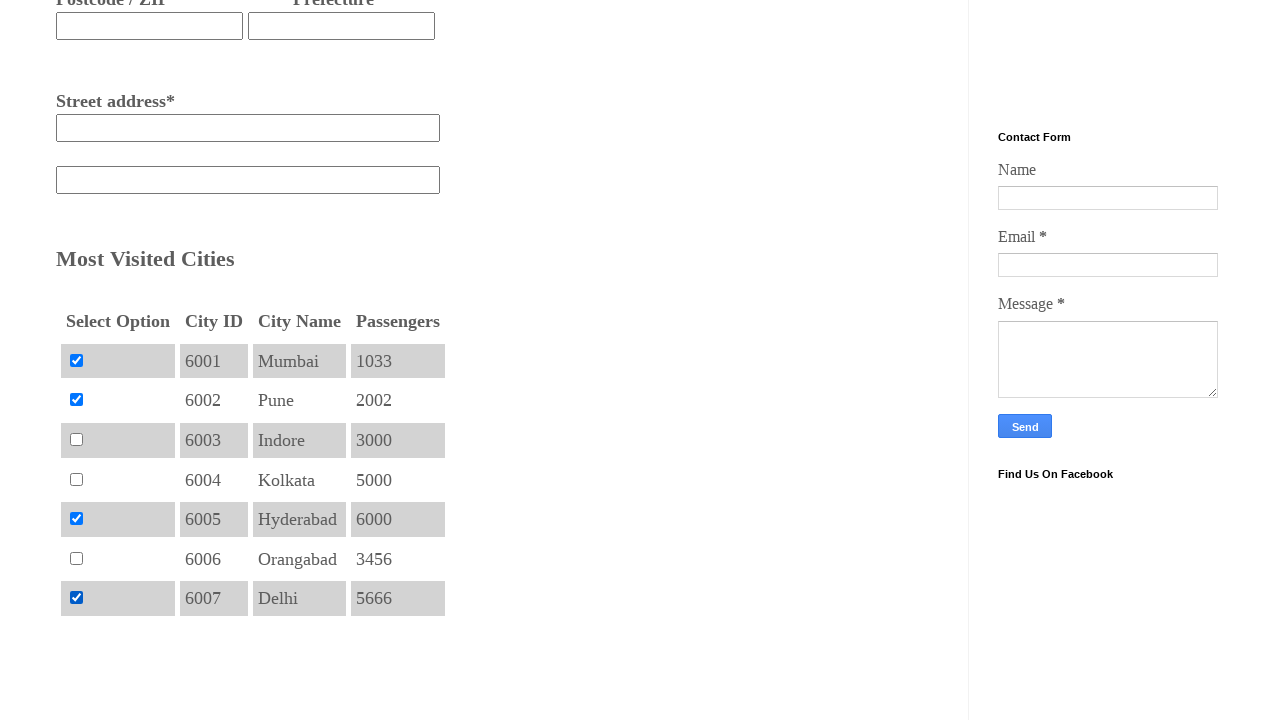

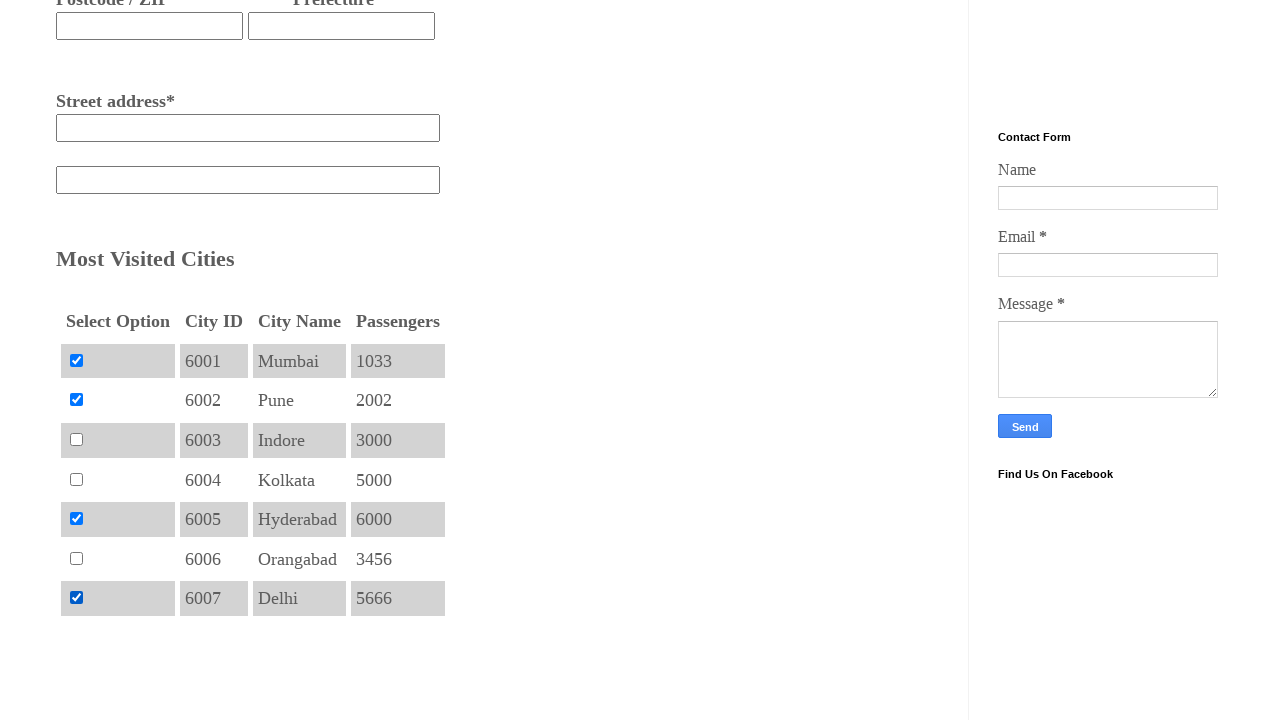